Navigates to Python.org homepage and clicks on the About navigation link after scrolling it into view

Starting URL: https://www.python.org

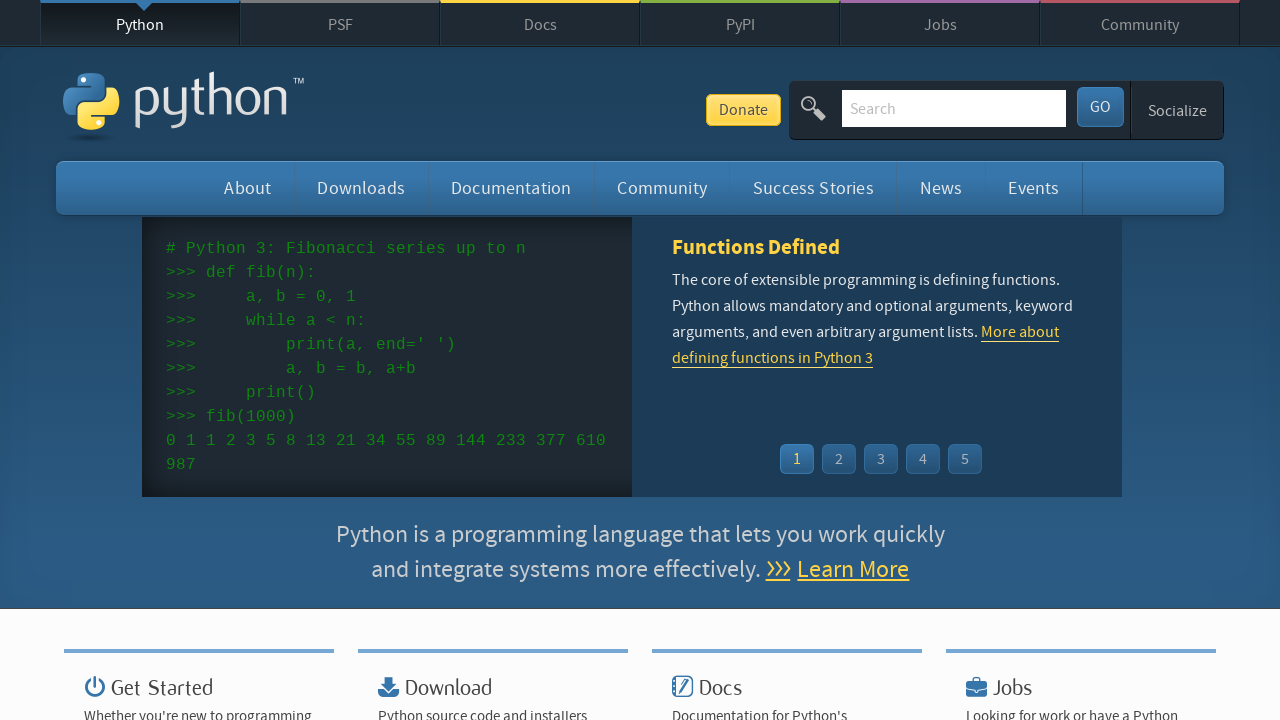

Located the About navigation link
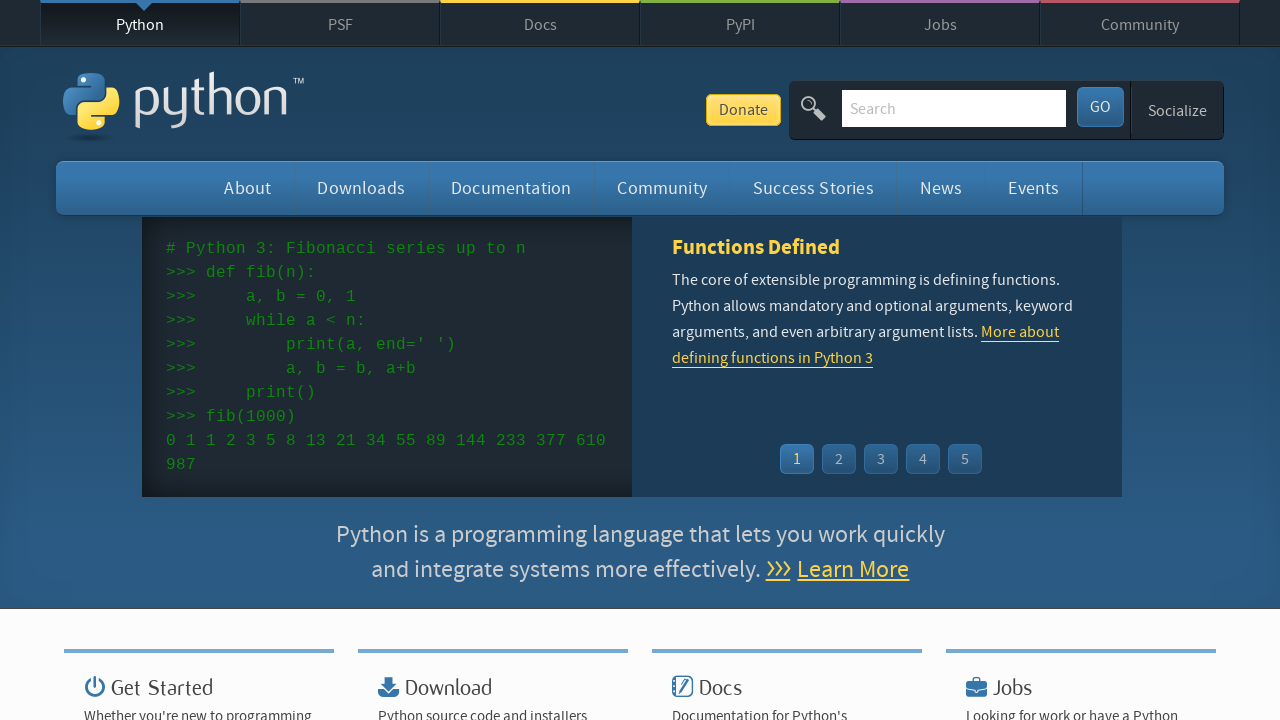

Scrolled About link into view
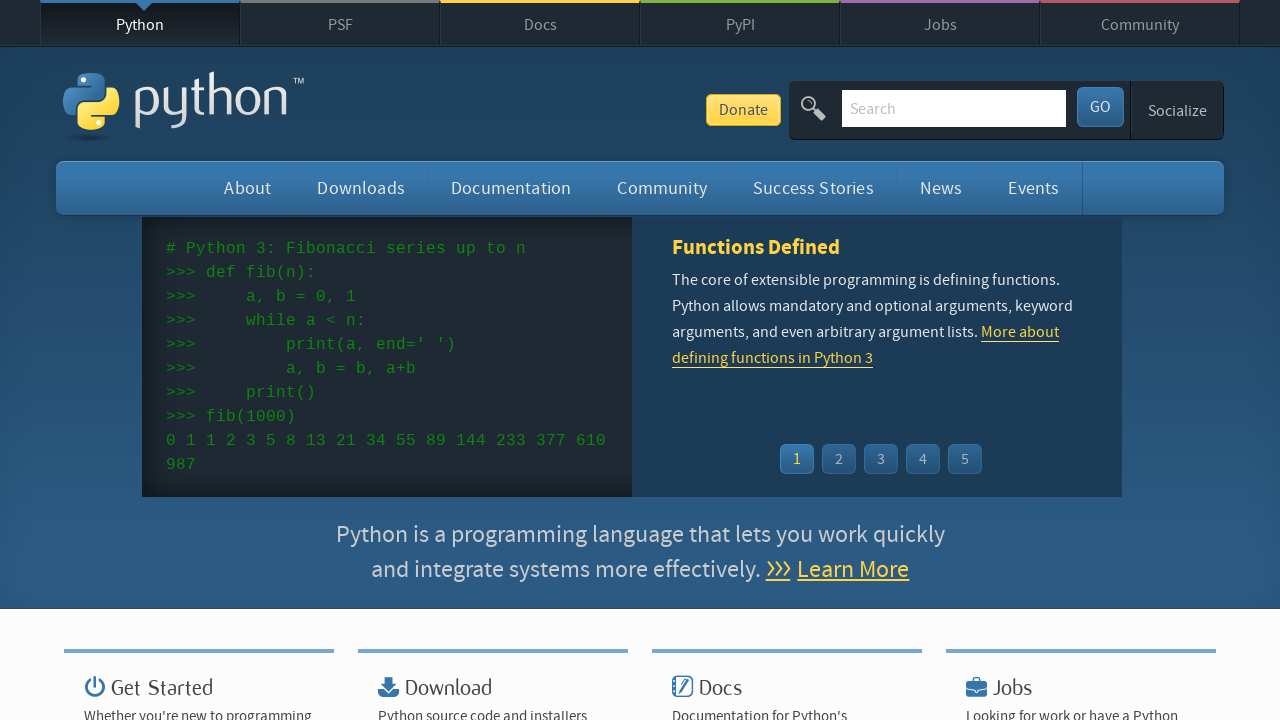

Clicked on the About navigation link at (248, 188) on #about
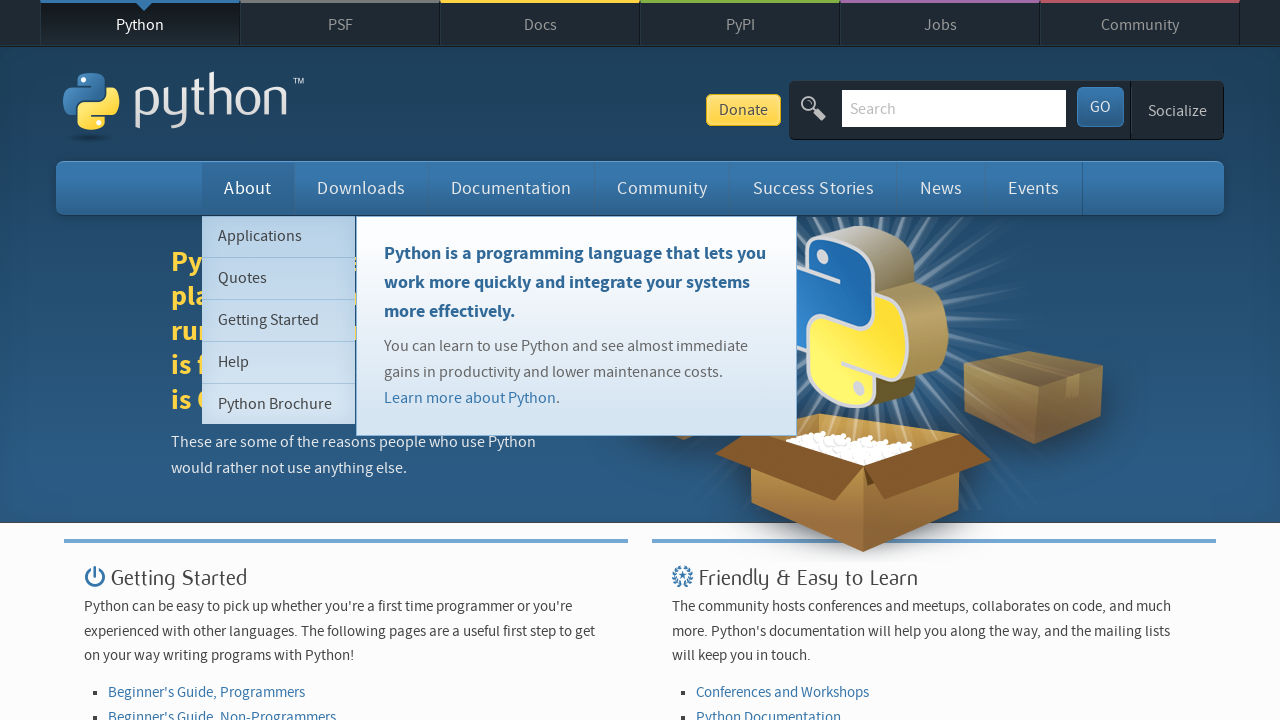

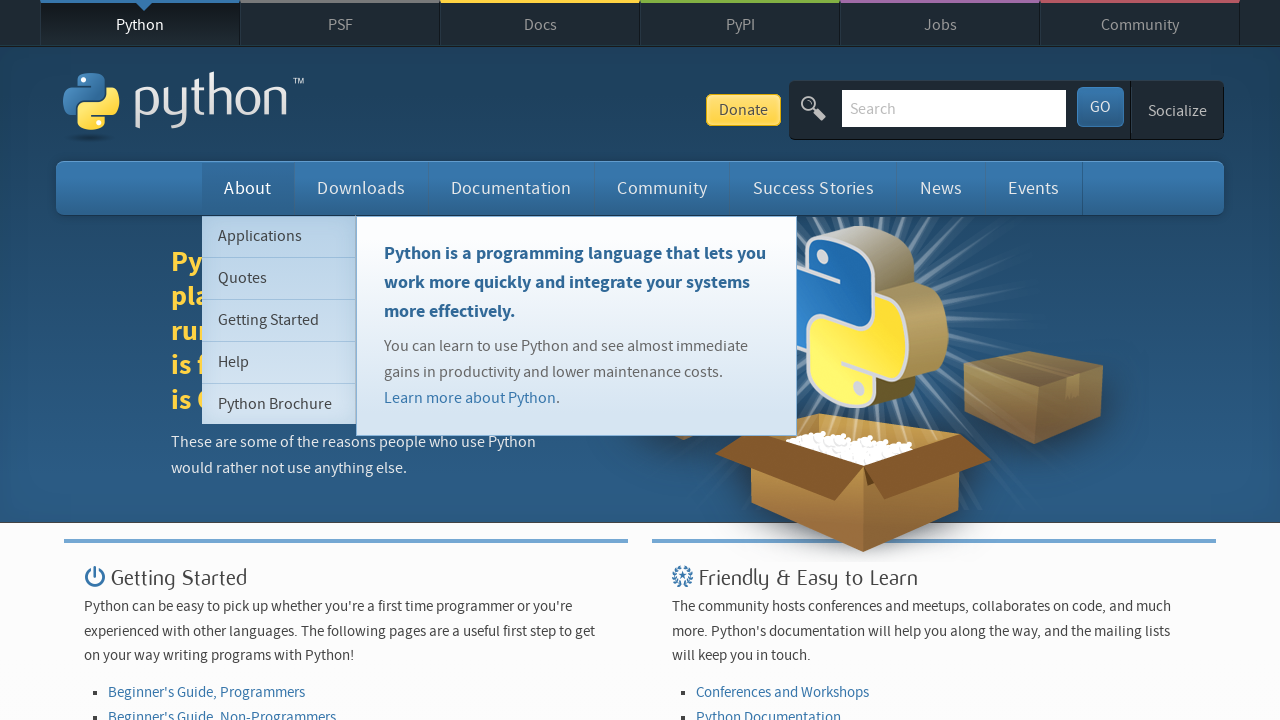